Tests radio button functionality by clicking on "Yes" and "Impressive" radio button options on a demo QA page

Starting URL: https://demoqa.com/radio-button

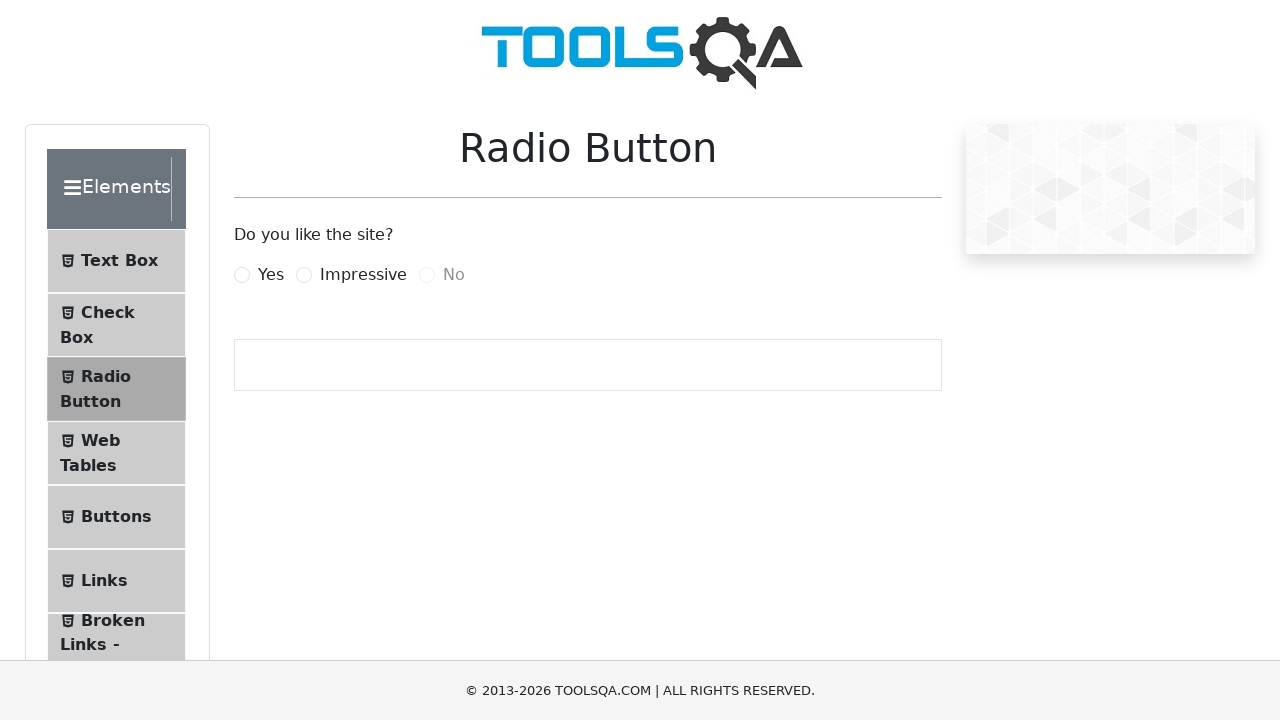

Clicked on the 'Yes' radio button at (271, 275) on label[for='yesRadio']
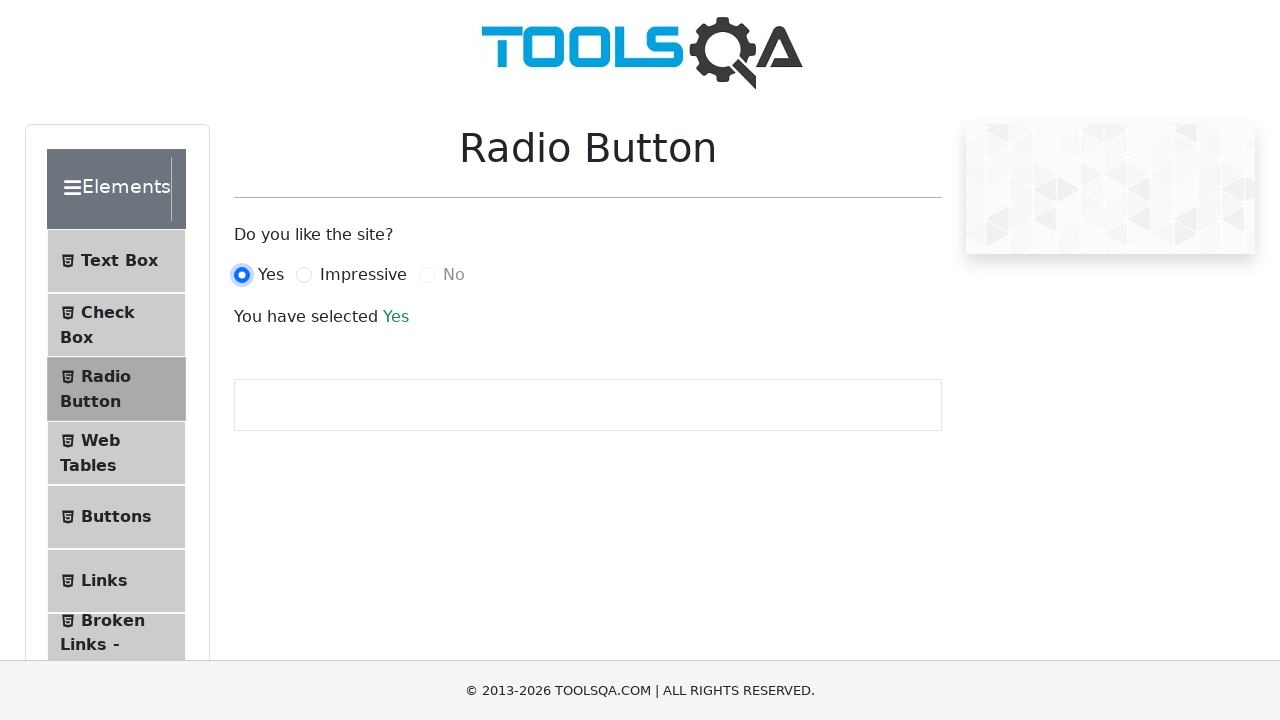

Verified 'Yes' radio button selection is displayed
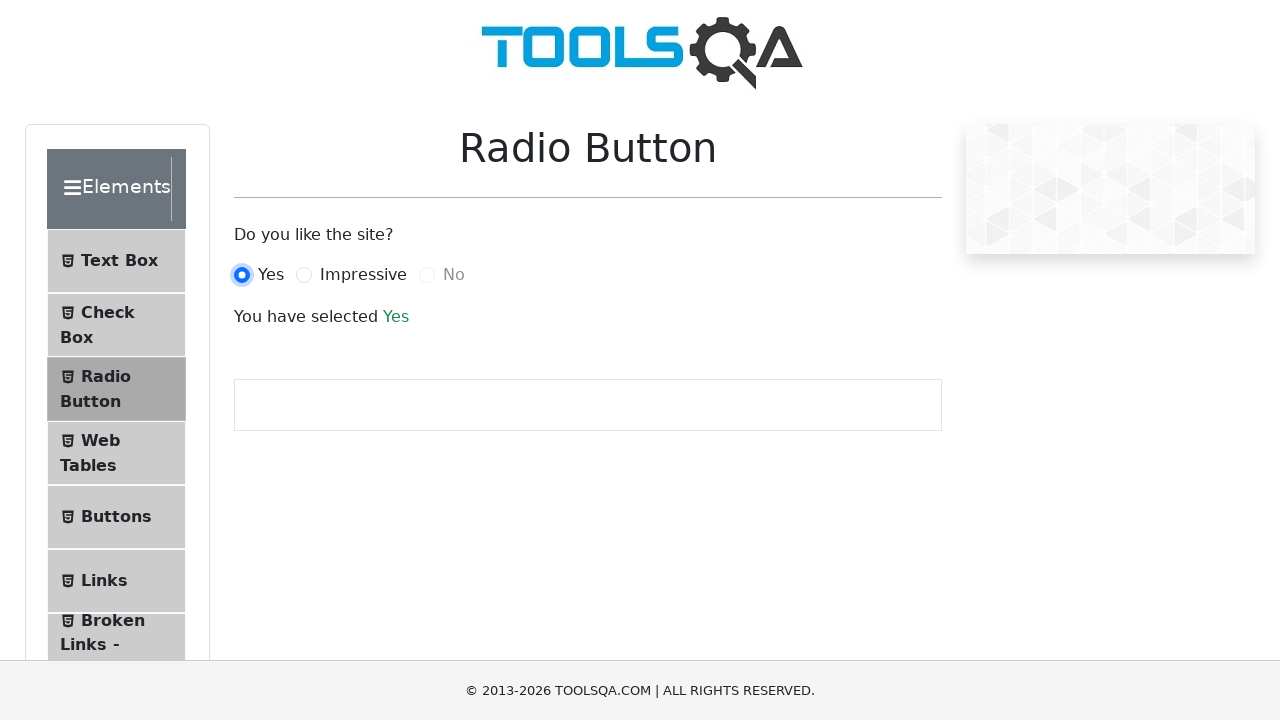

Clicked on the 'Impressive' radio button at (363, 275) on label[for='impressiveRadio']
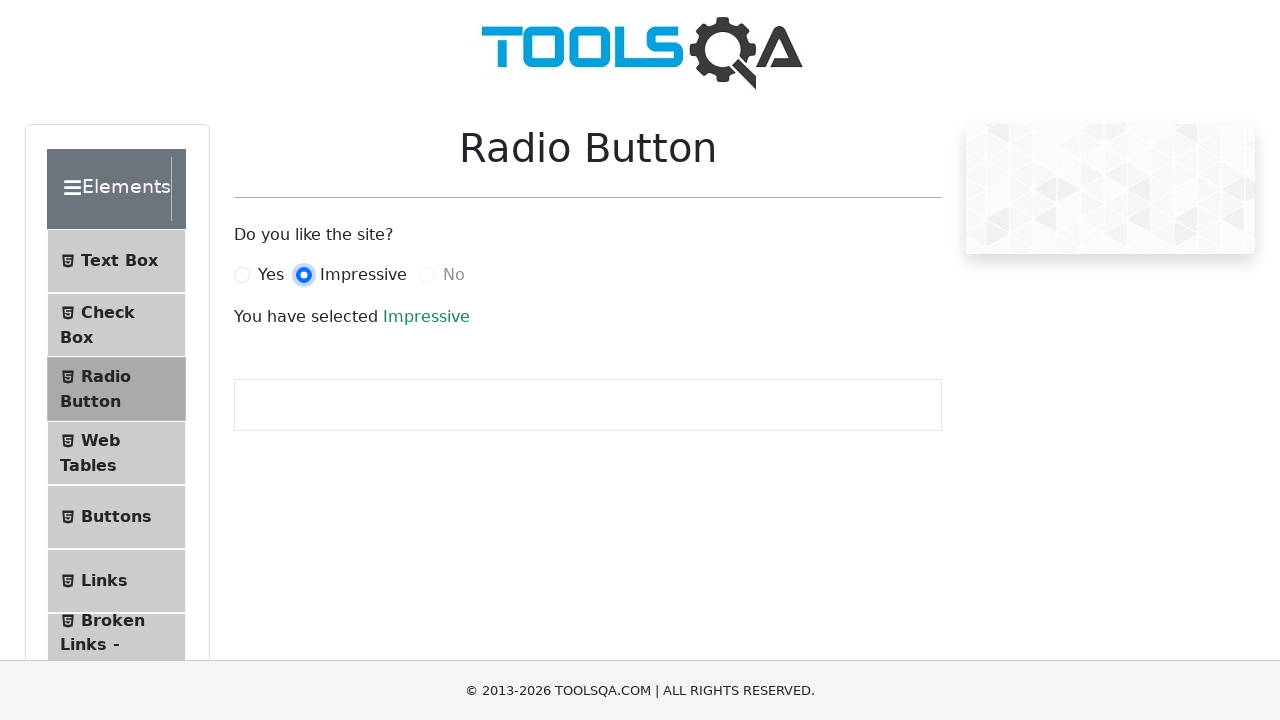

Verified 'Impressive' radio button selection is displayed
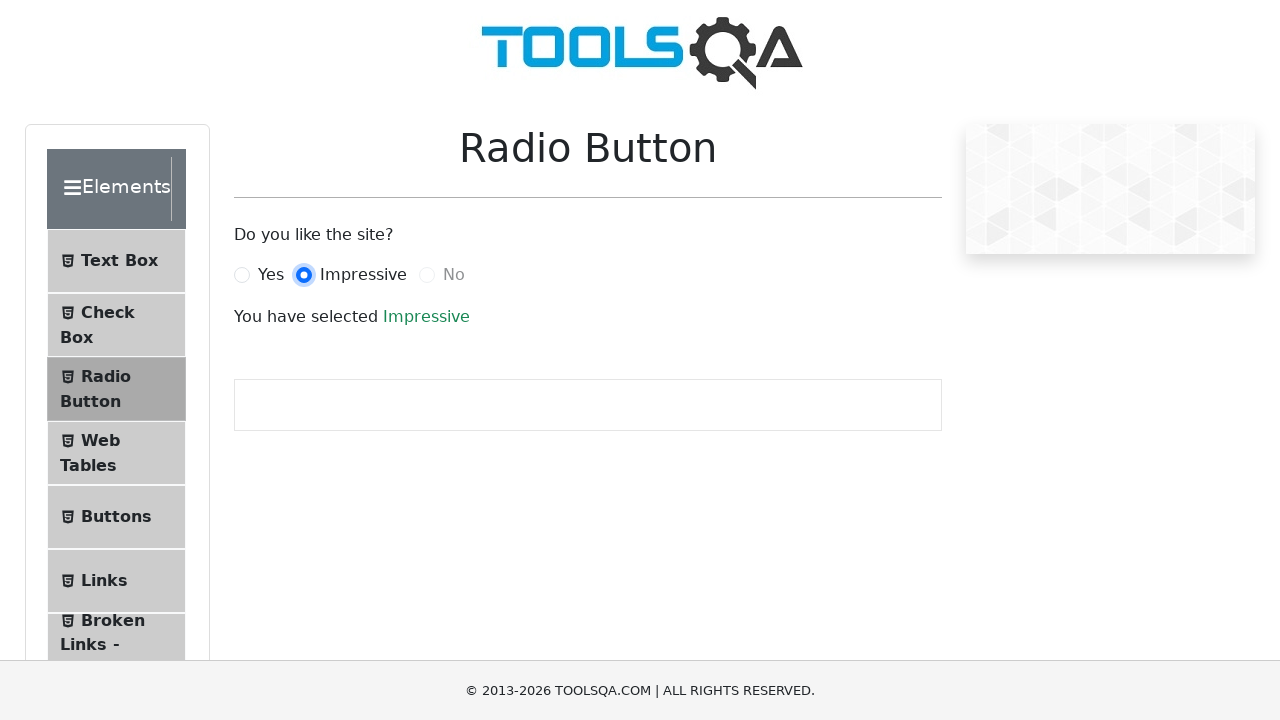

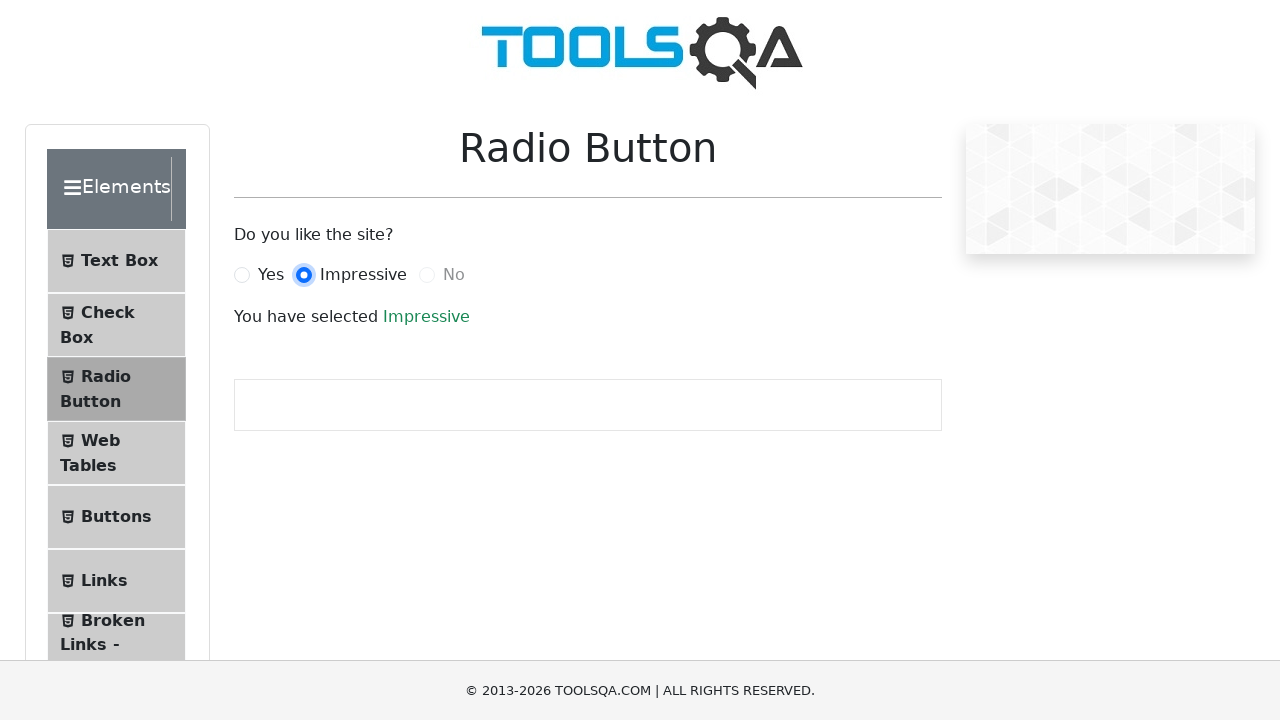